Tests page scrolling functionality by scrolling down and then back up on the W3Schools website

Starting URL: https://www.w3schools.com/

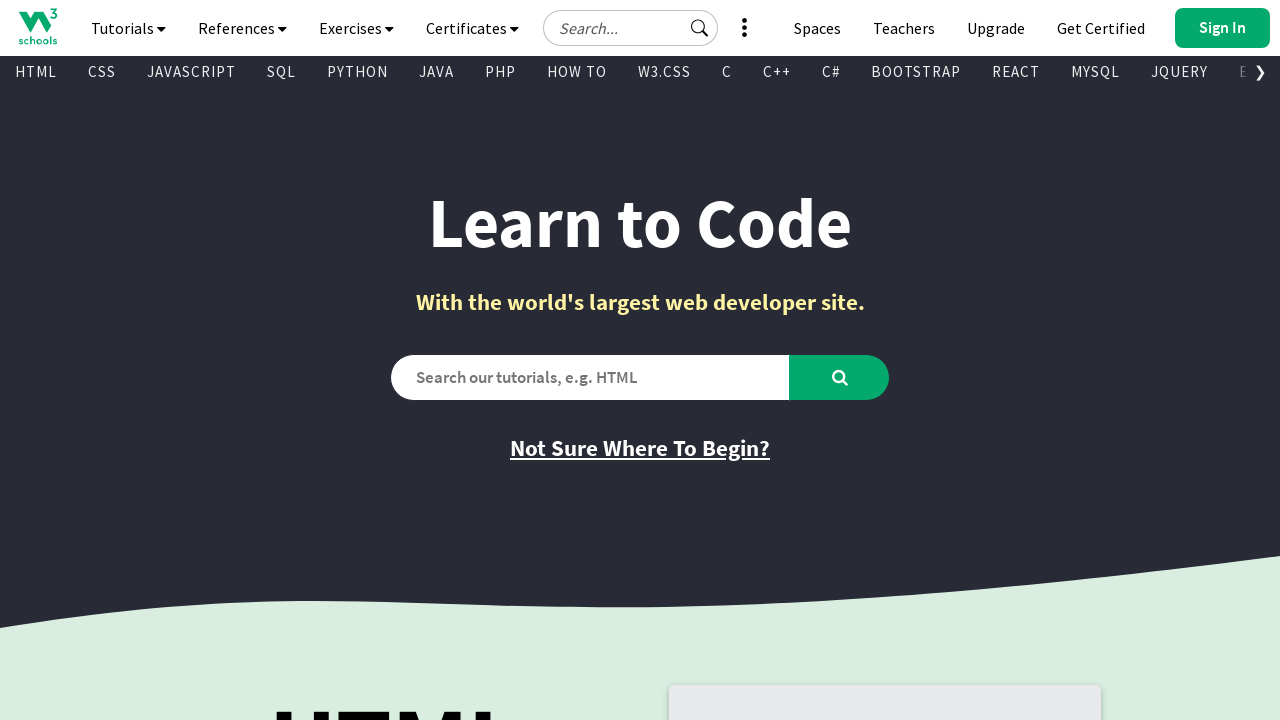

Scrolled down by 4000 pixels on W3Schools homepage
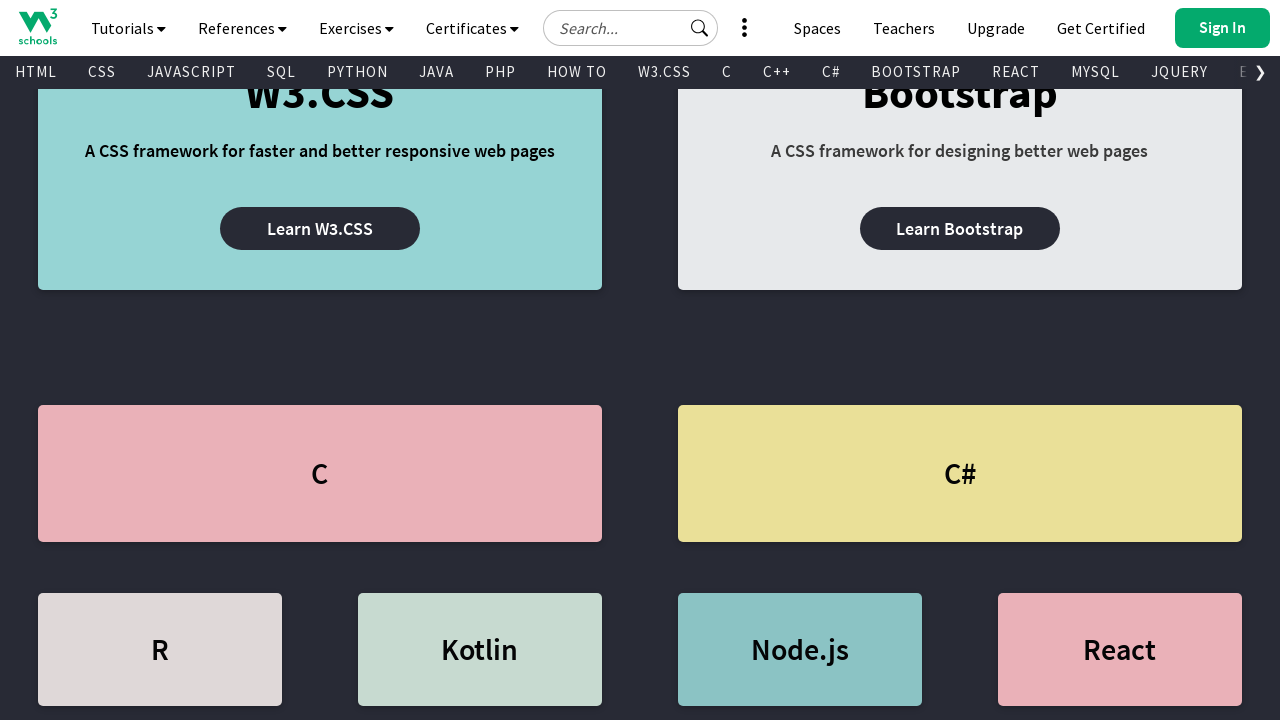

Waited 5 seconds after scrolling down
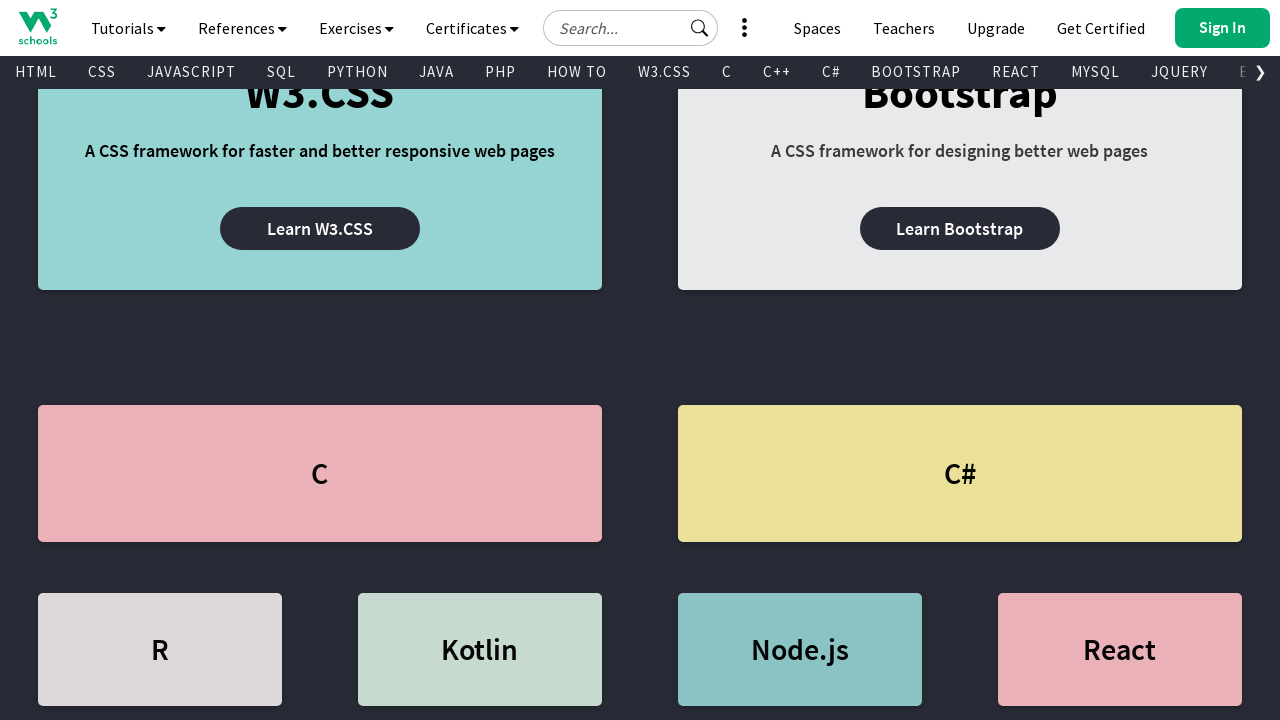

Scrolled up by 2000 pixels
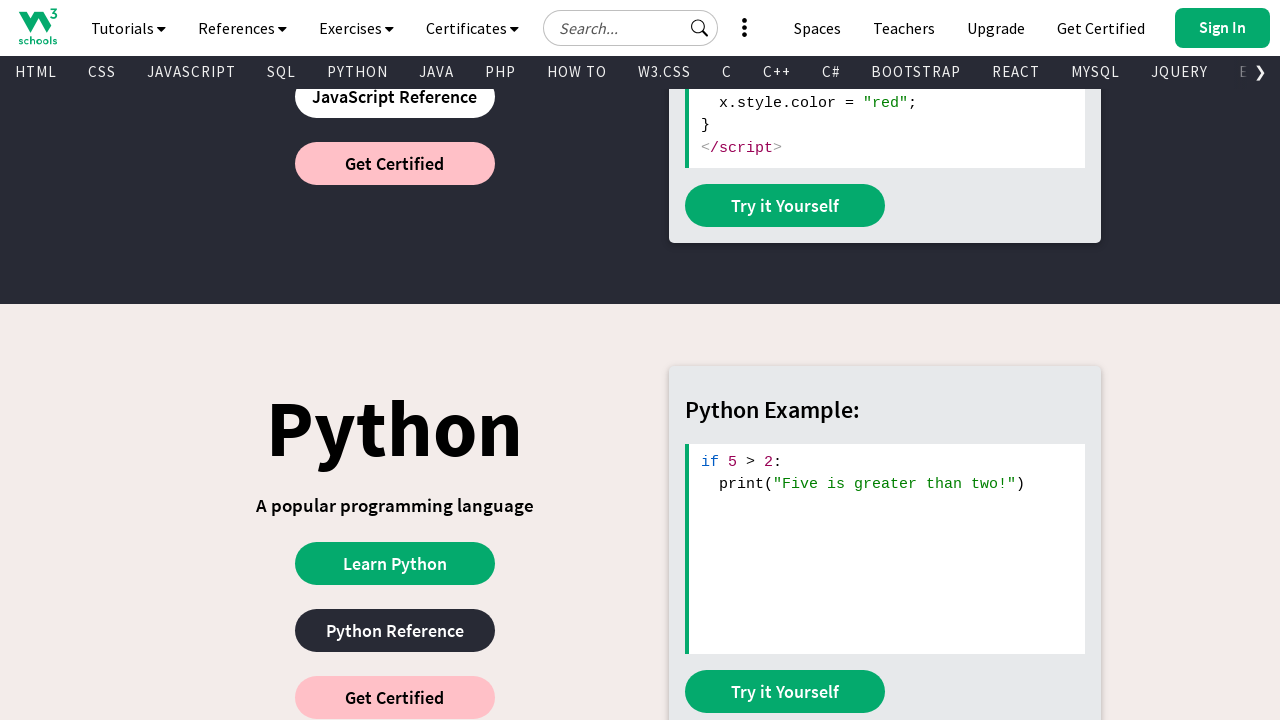

Waited 5 seconds after scrolling up
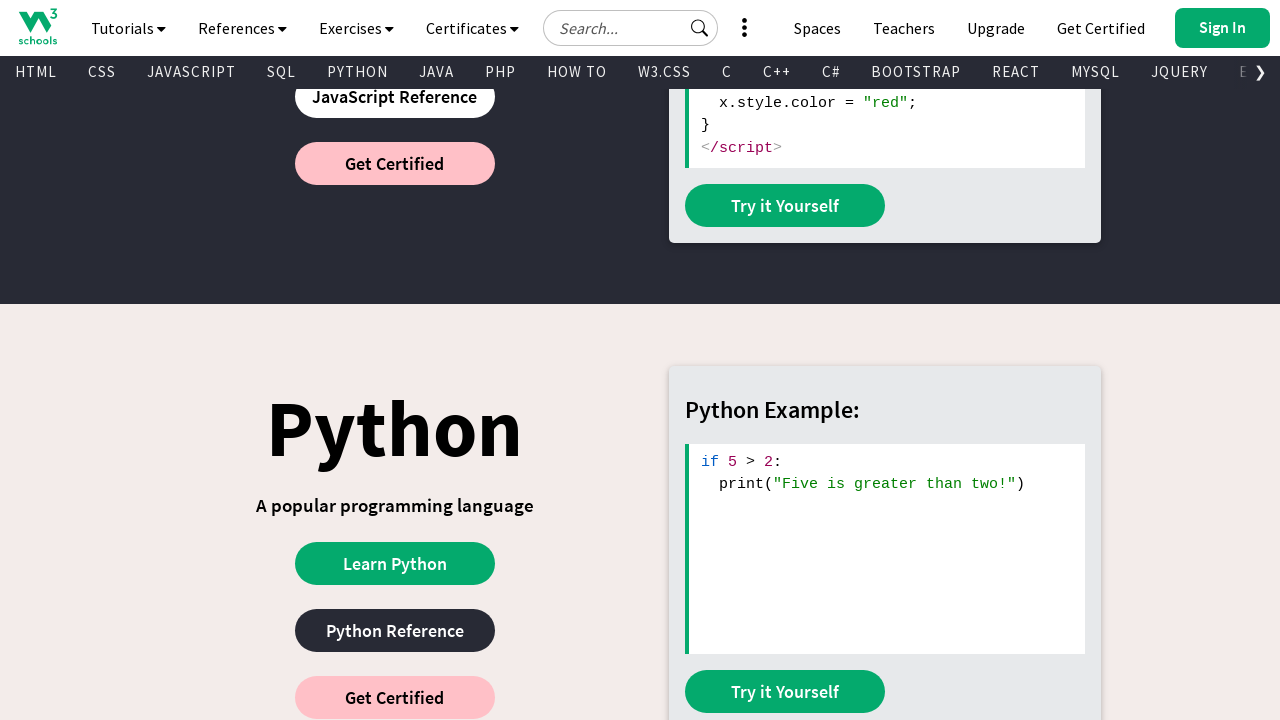

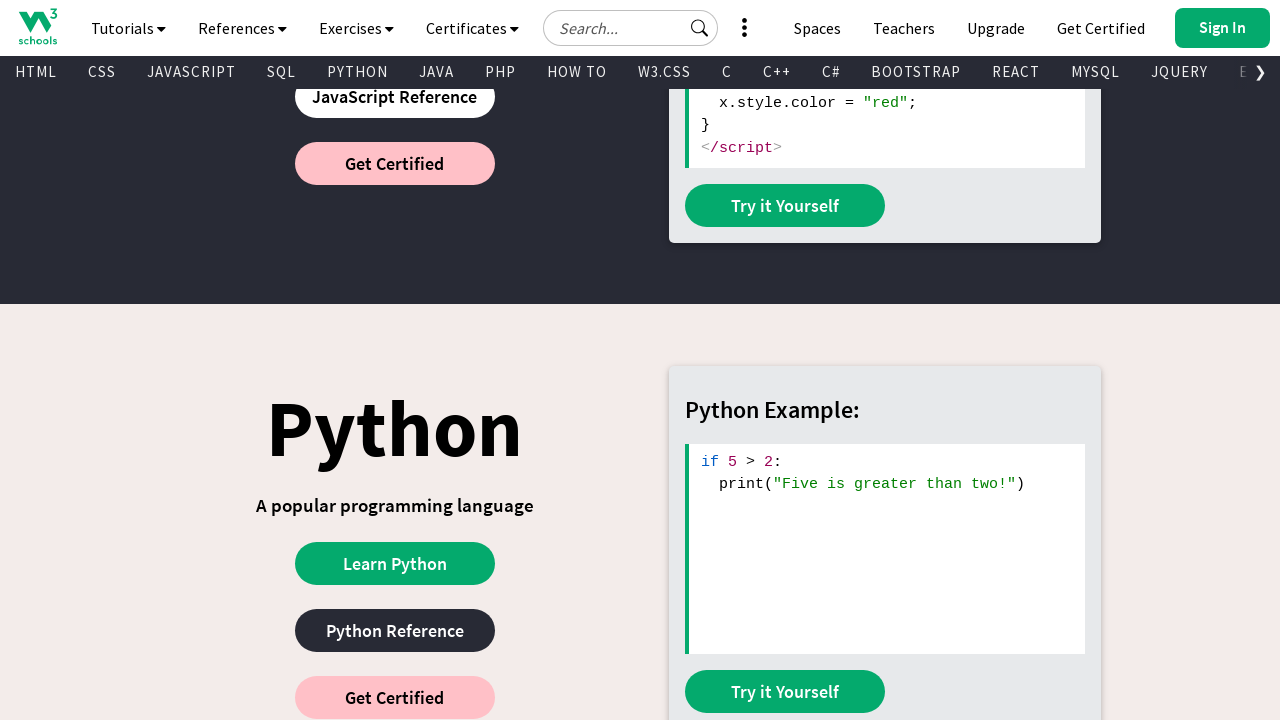